Navigates through footer links by opening them in new tabs and retrieving their titles

Starting URL: https://qaclickacademy.com/practice.php/

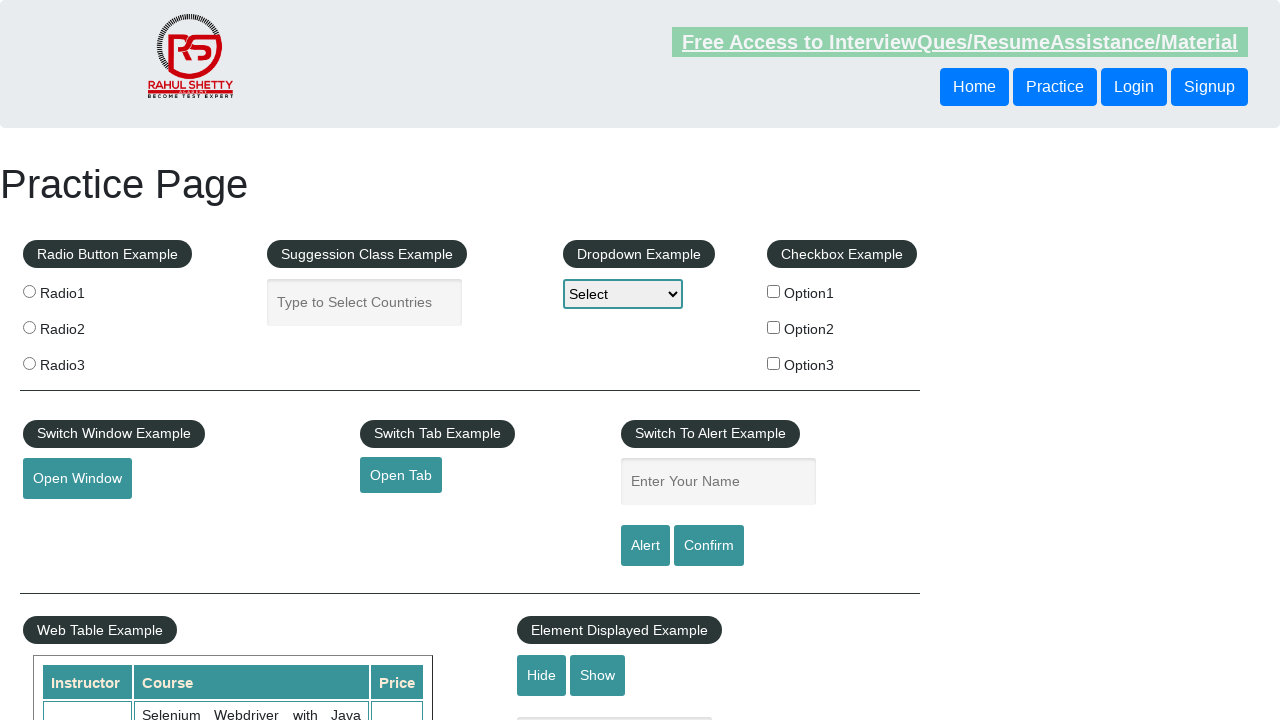

Counted total links on page: 27
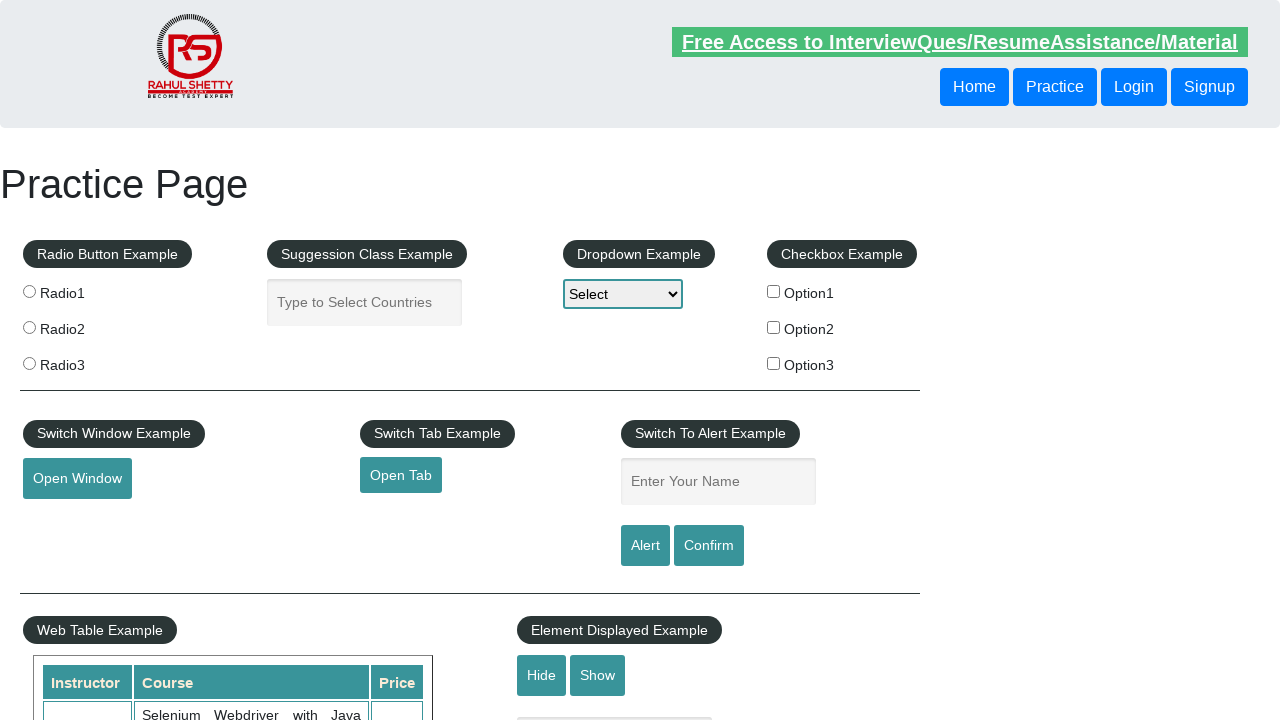

Counted links in footer section: 20
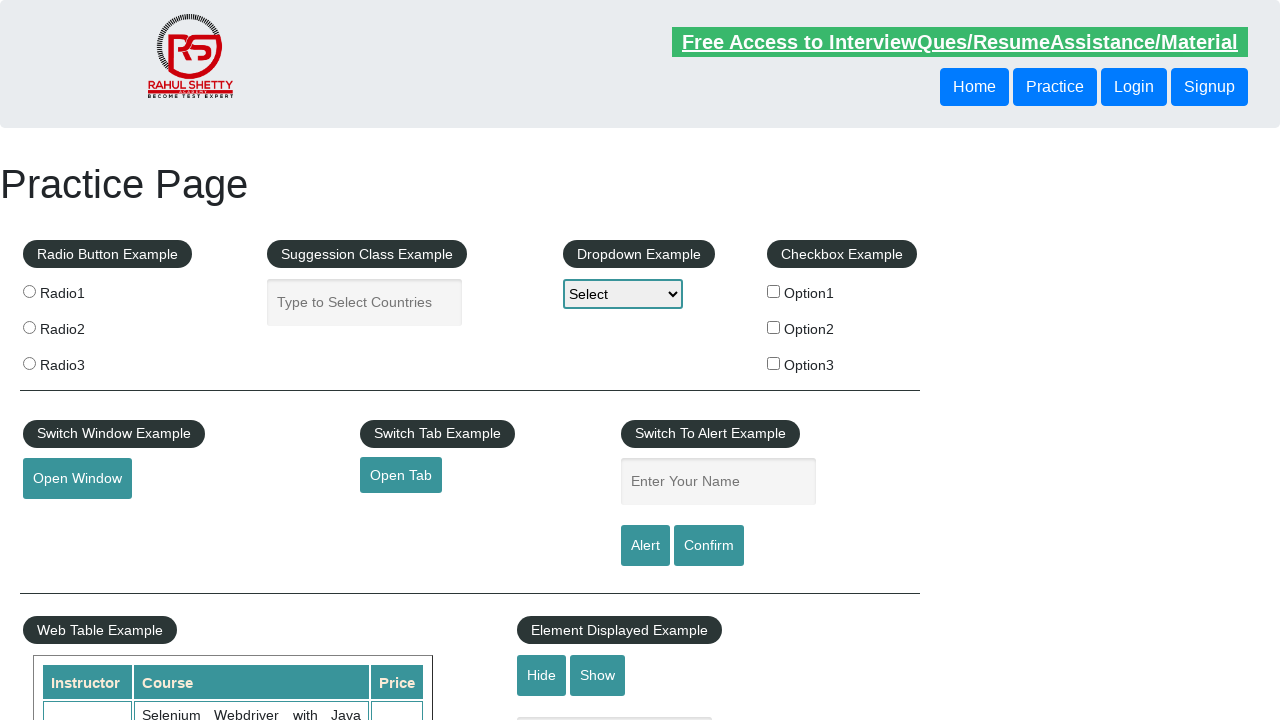

Counted links in first footer column: 5
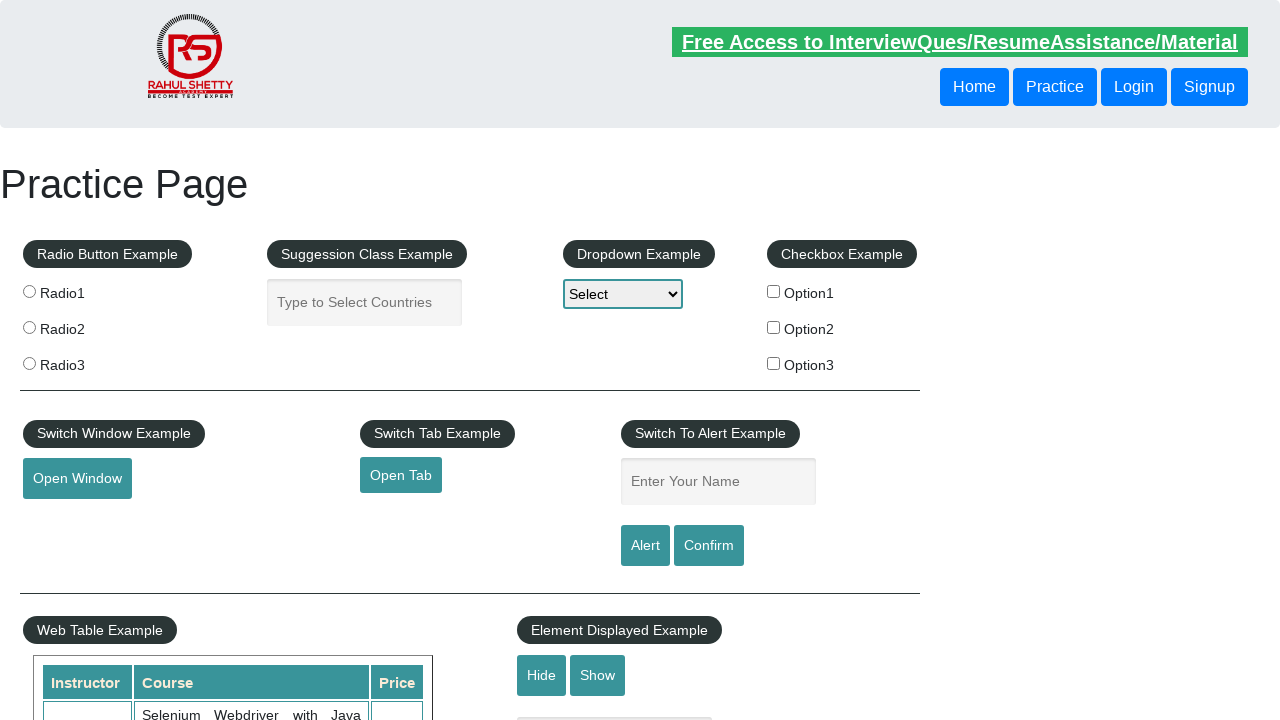

Collected 4 footer column link URLs
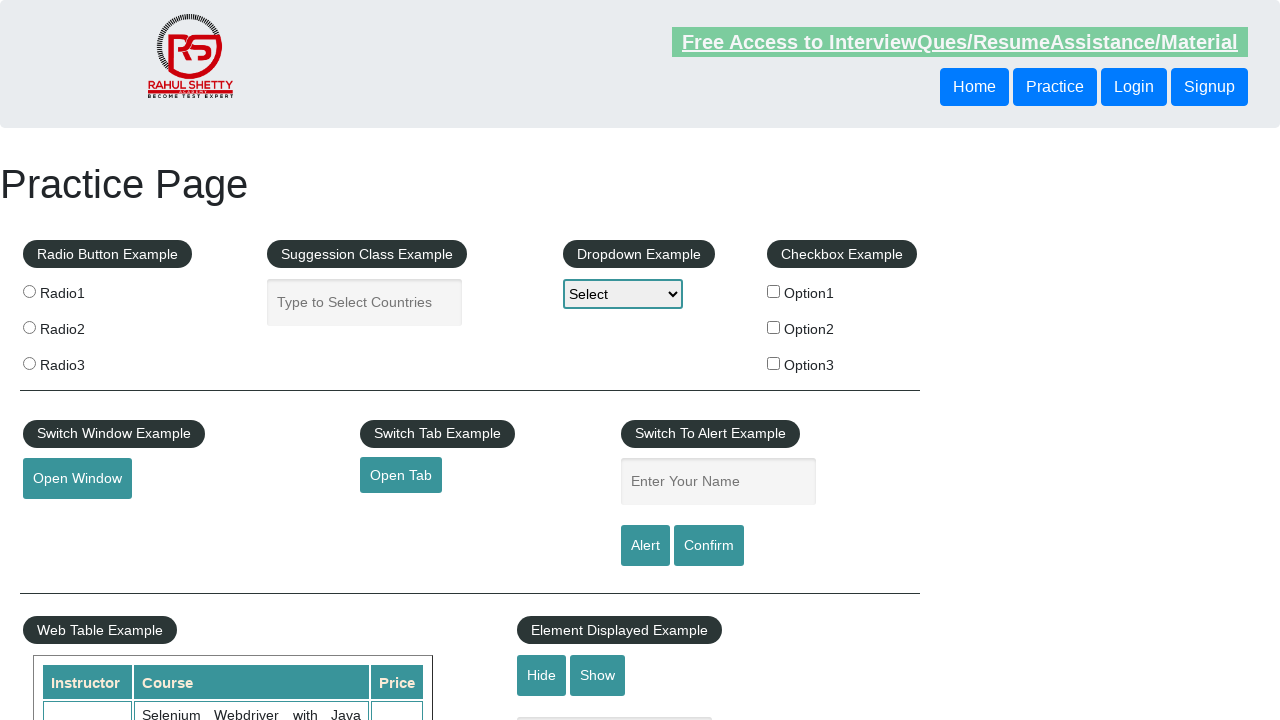

Opened new tab for URL: http://www.restapitutorial.com/
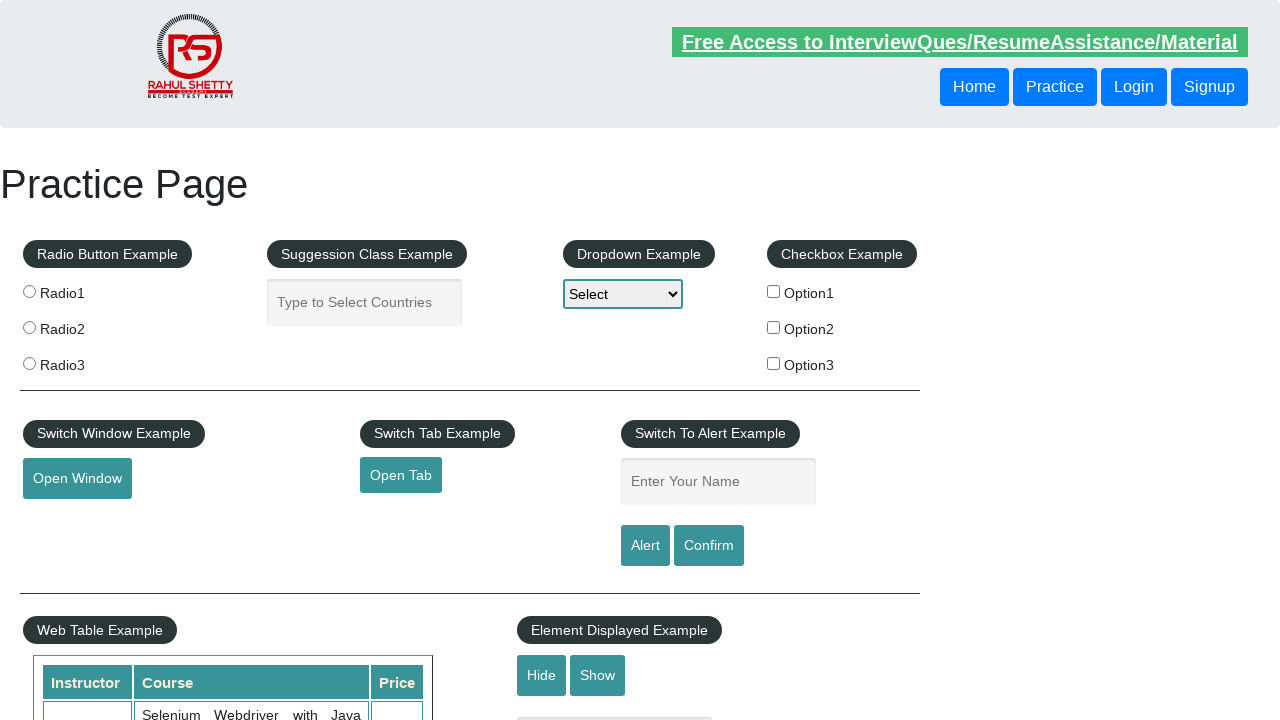

Navigated to http://www.restapitutorial.com/
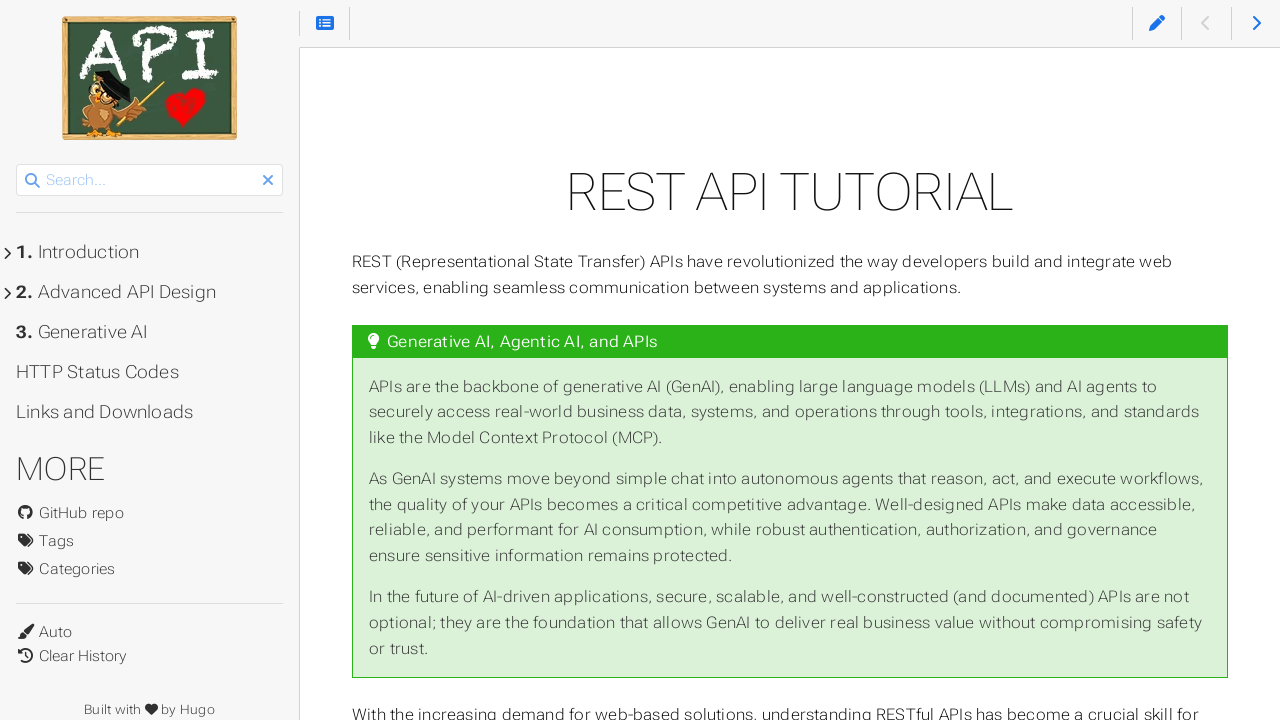

Retrieved page title: REST API Tutorial
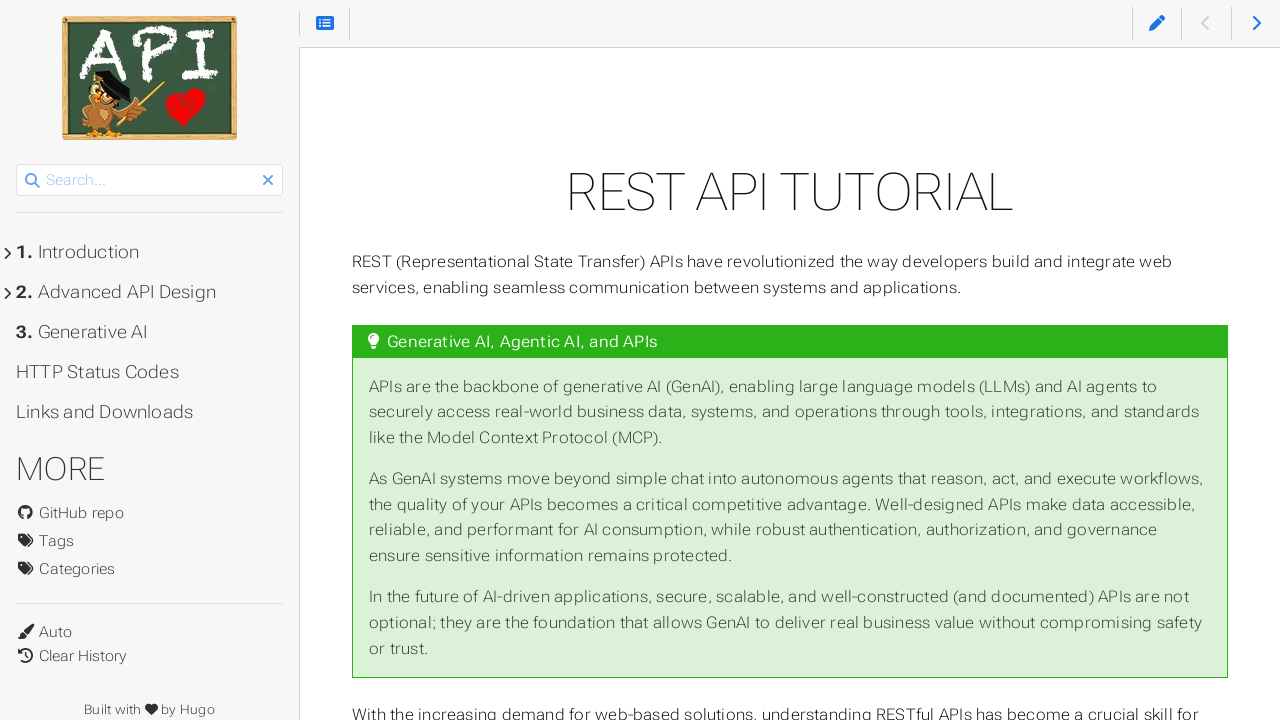

Closed the opened tab
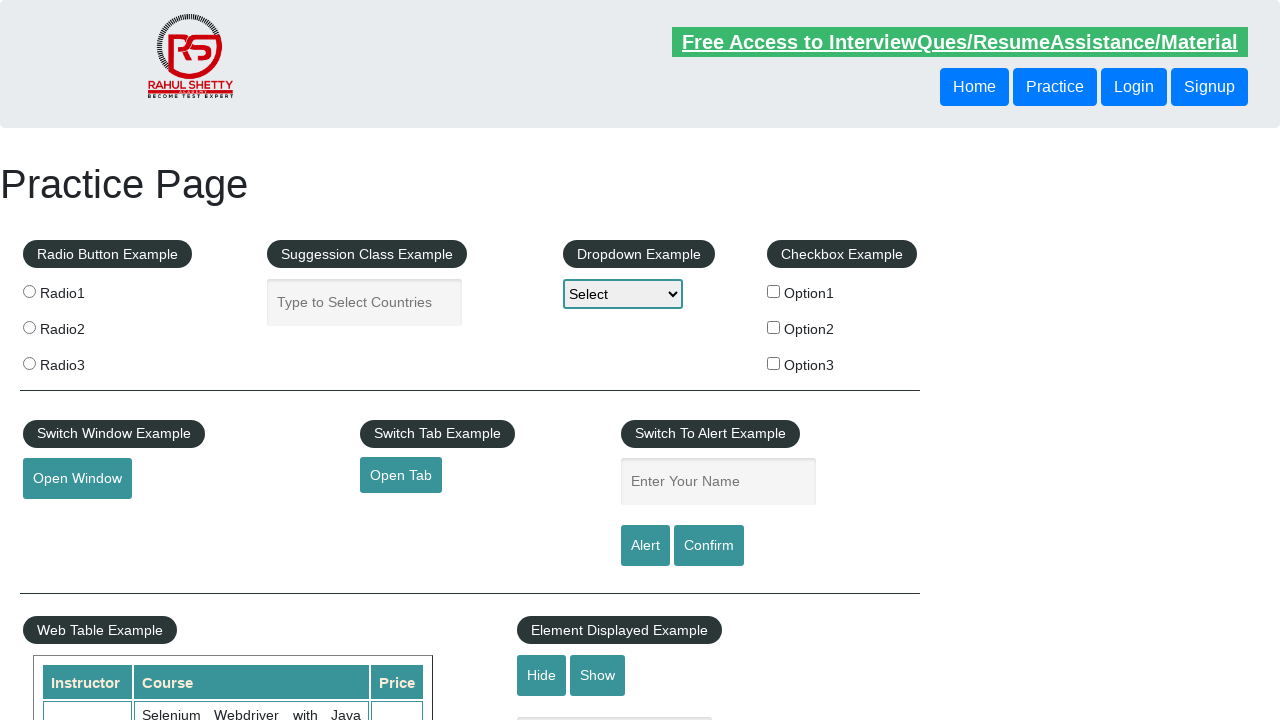

Opened new tab for URL: https://www.soapui.org/
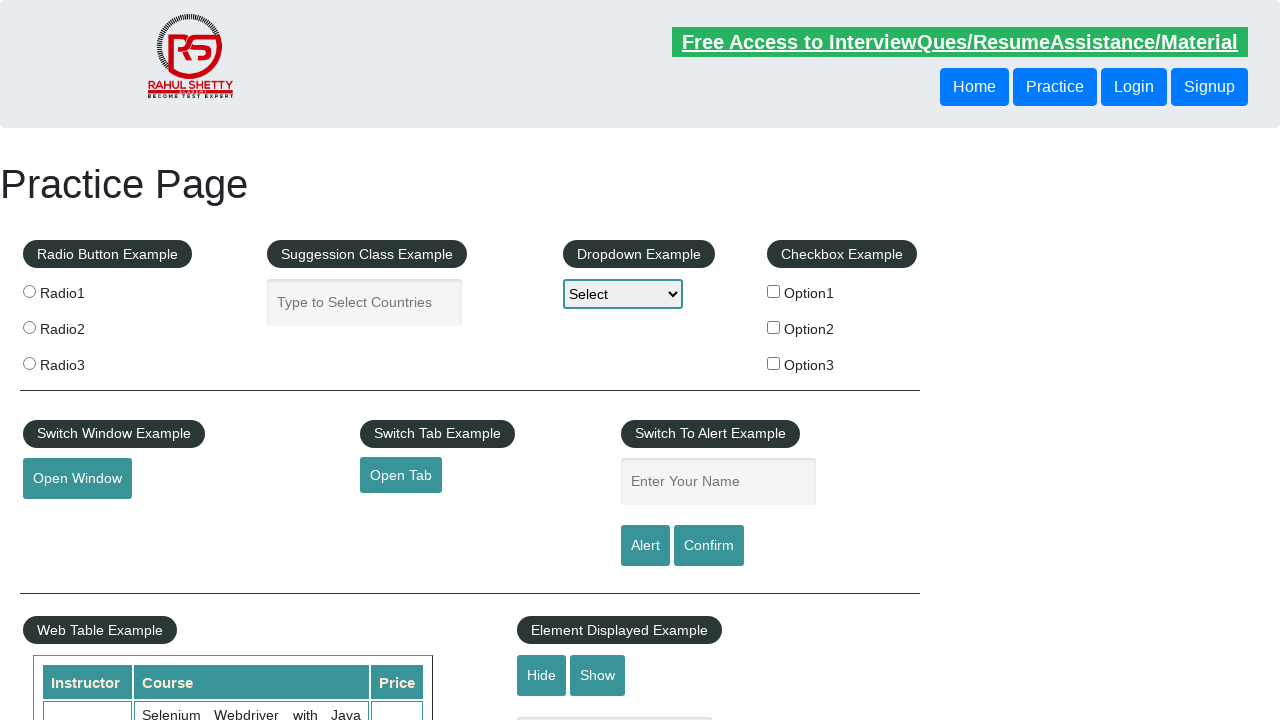

Navigated to https://www.soapui.org/
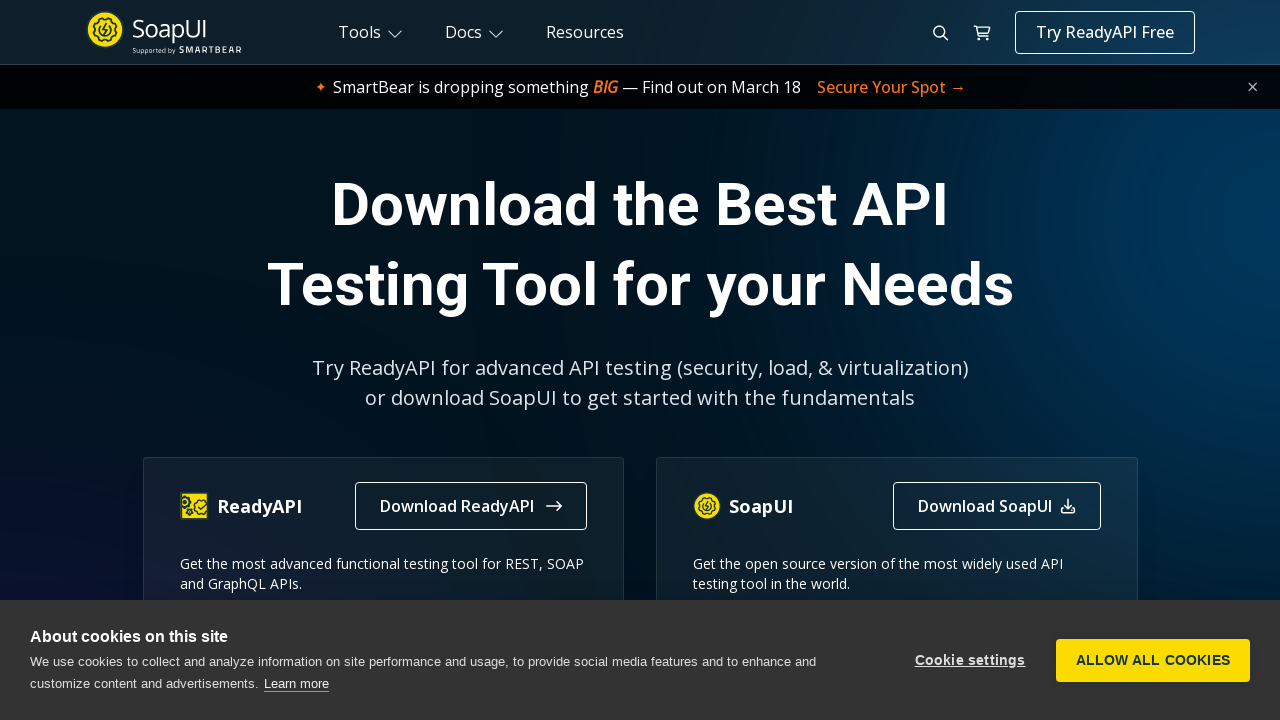

Retrieved page title: The World’s Most Popular API Testing Tool | SoapUI
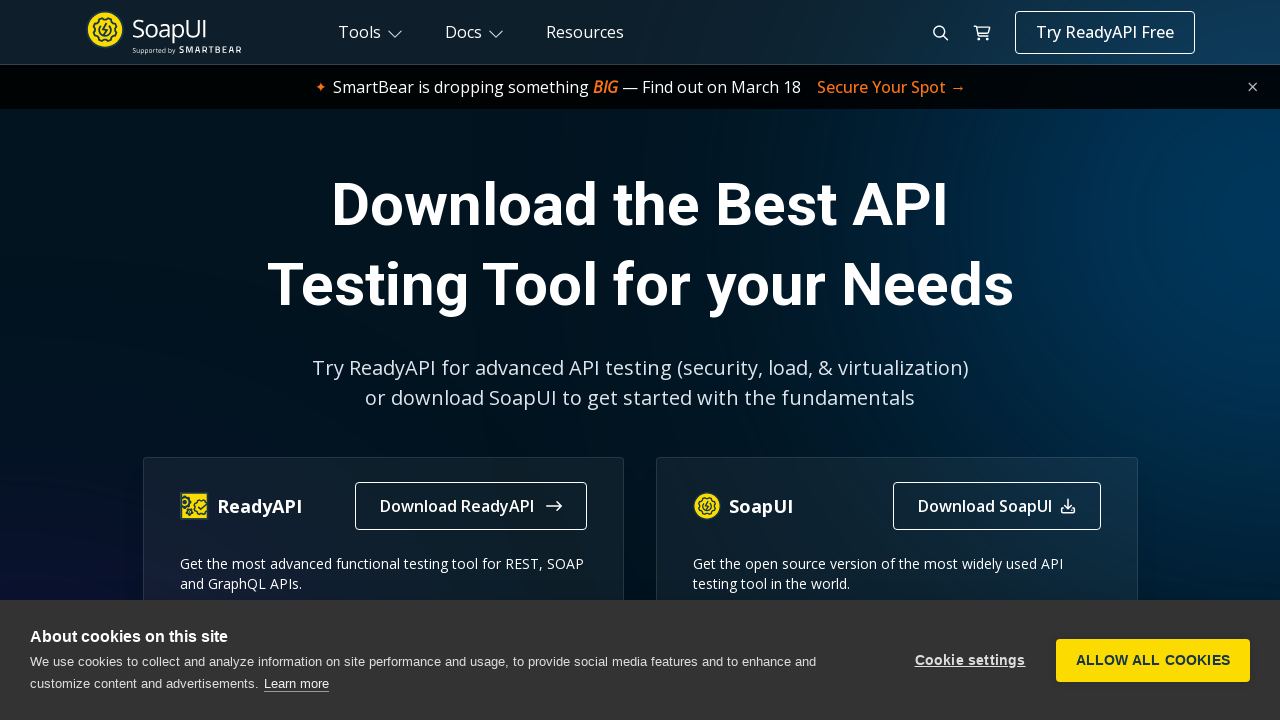

Closed the opened tab
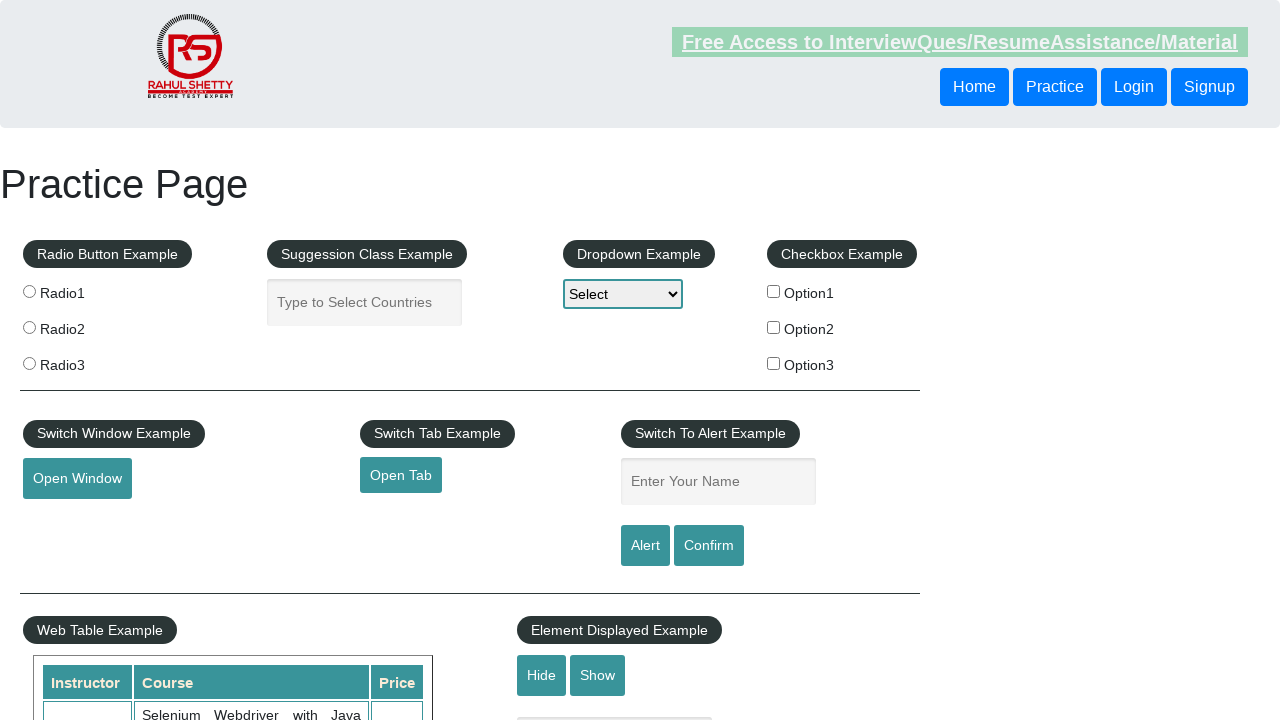

Opened new tab for URL: https://courses.rahulshettyacademy.com/p/appium-tutorial
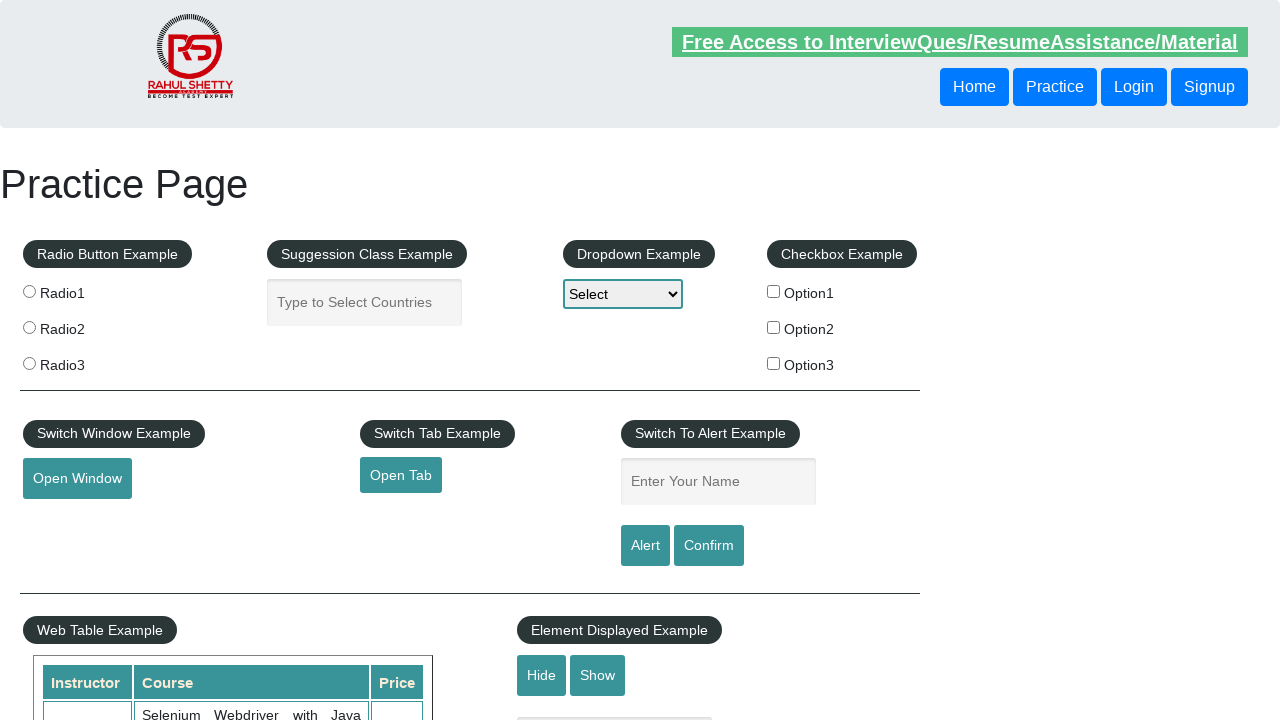

Navigated to https://courses.rahulshettyacademy.com/p/appium-tutorial
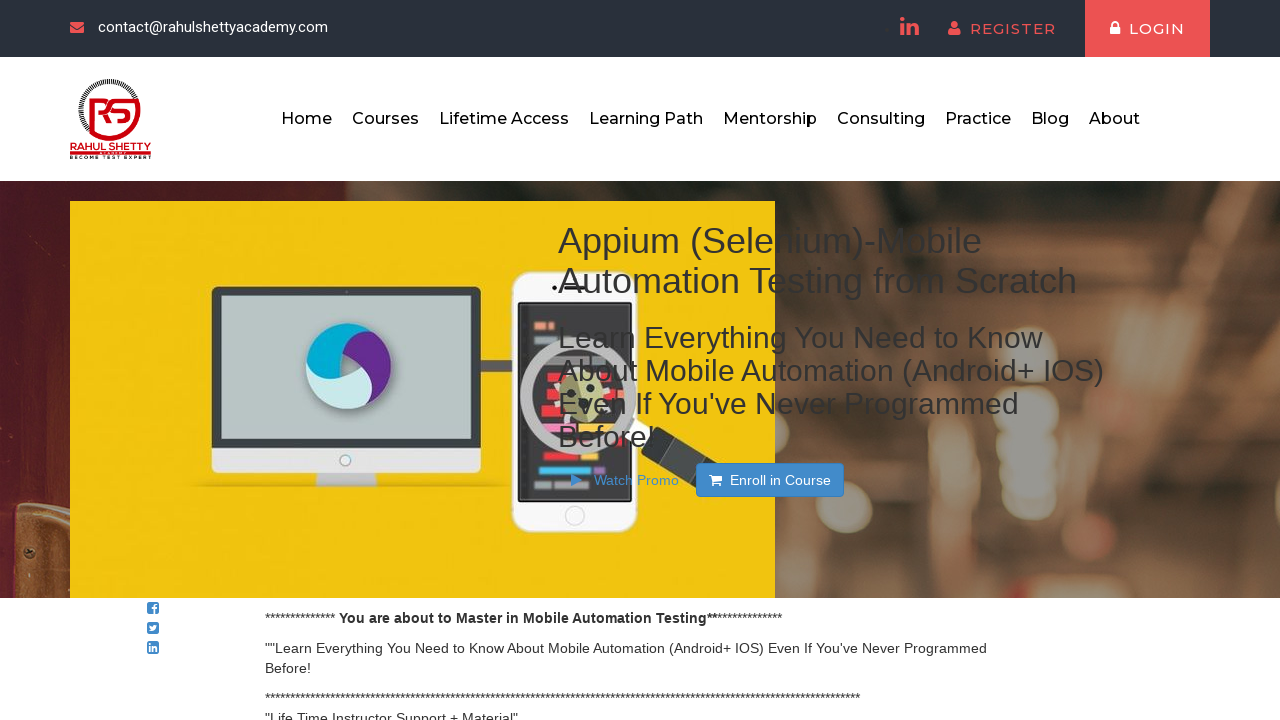

Retrieved page title: Appium tutorial for Mobile Apps testing | RahulShetty Academy | Rahul
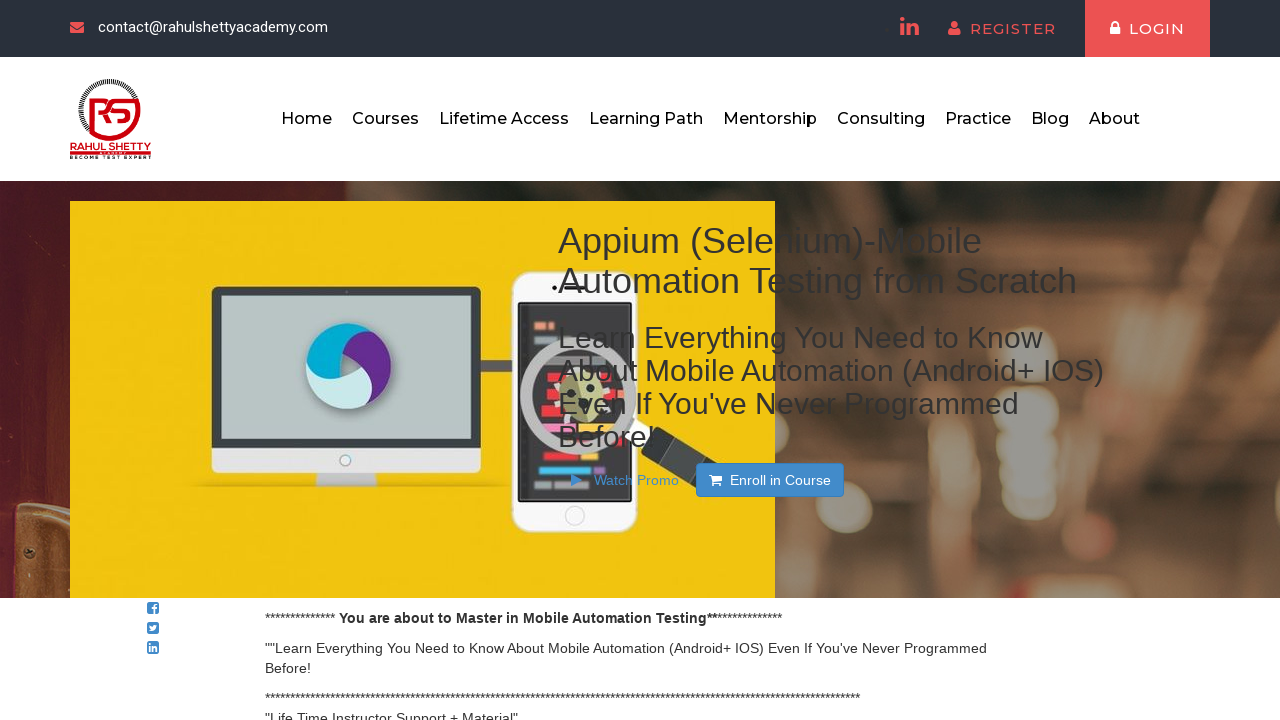

Closed the opened tab
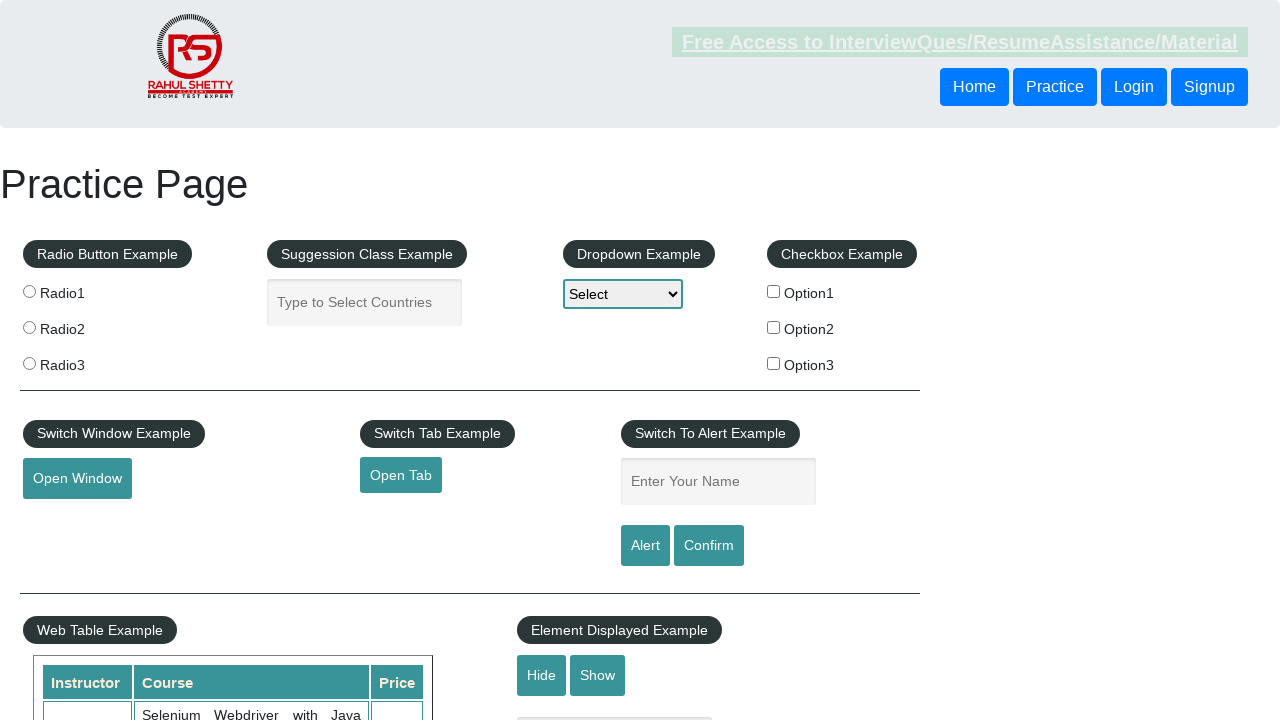

Opened new tab for URL: https://jmeter.apache.org/
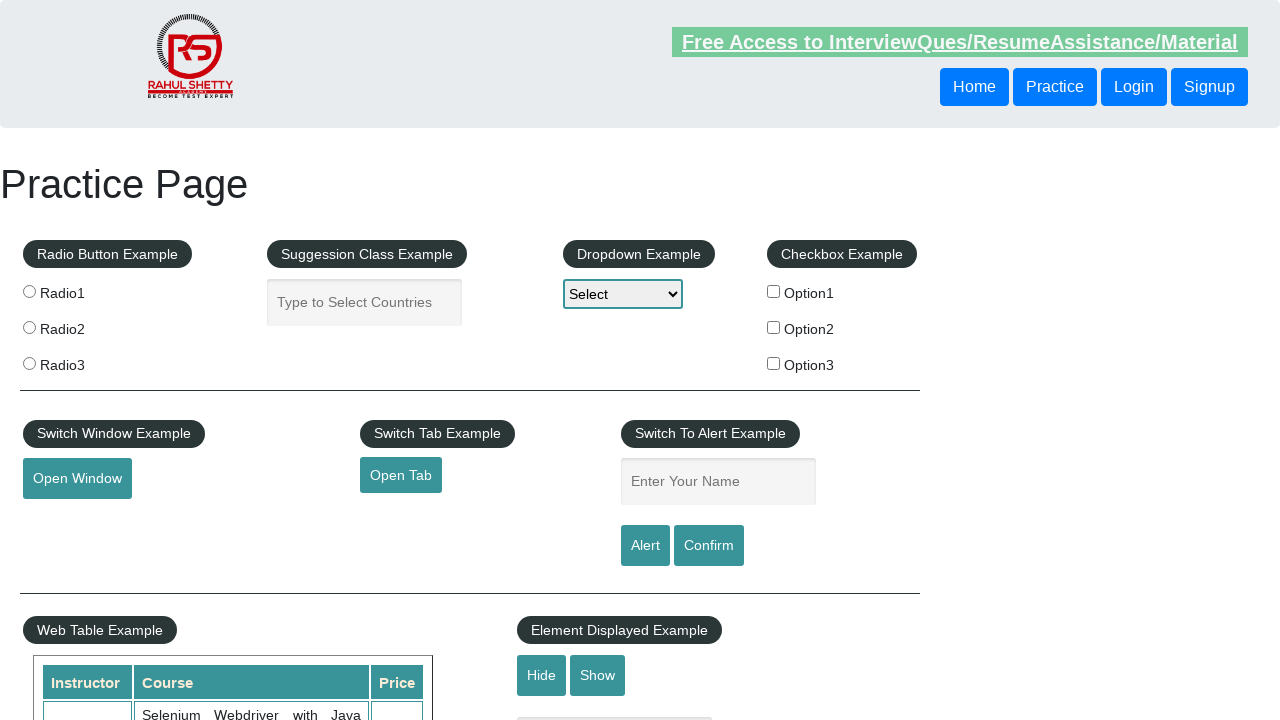

Navigated to https://jmeter.apache.org/
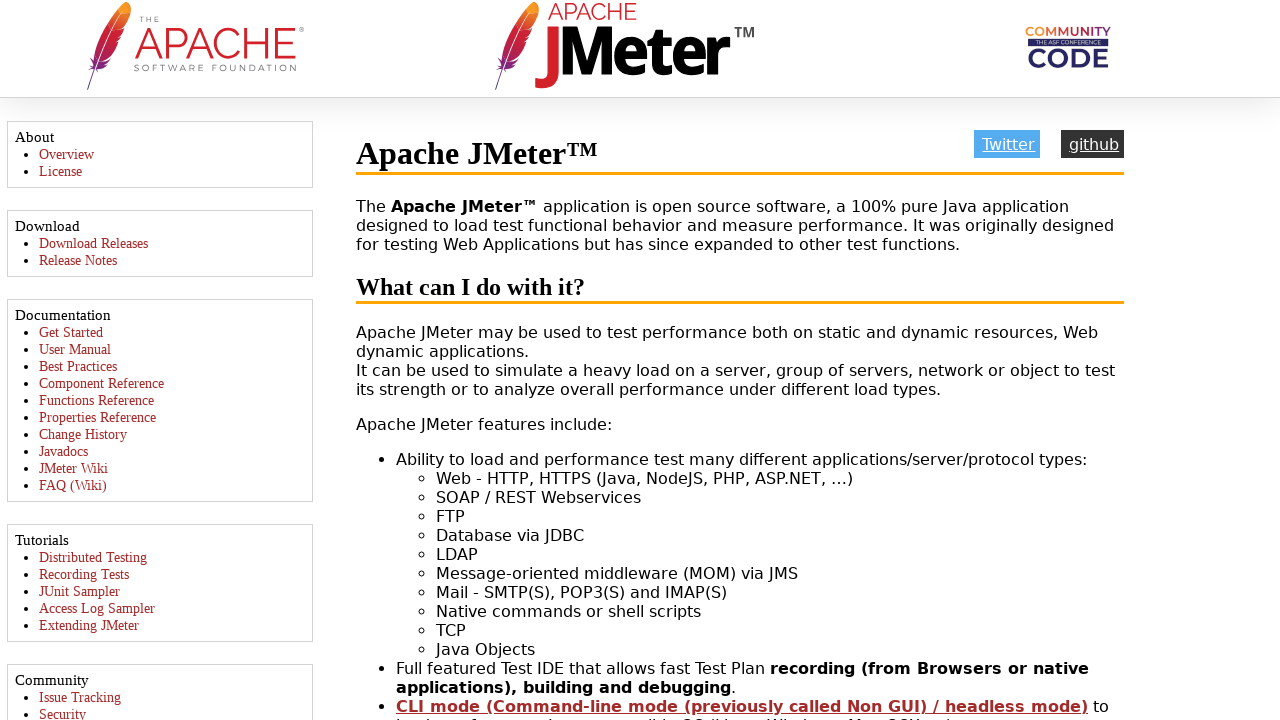

Retrieved page title: Apache JMeter - Apache JMeter™
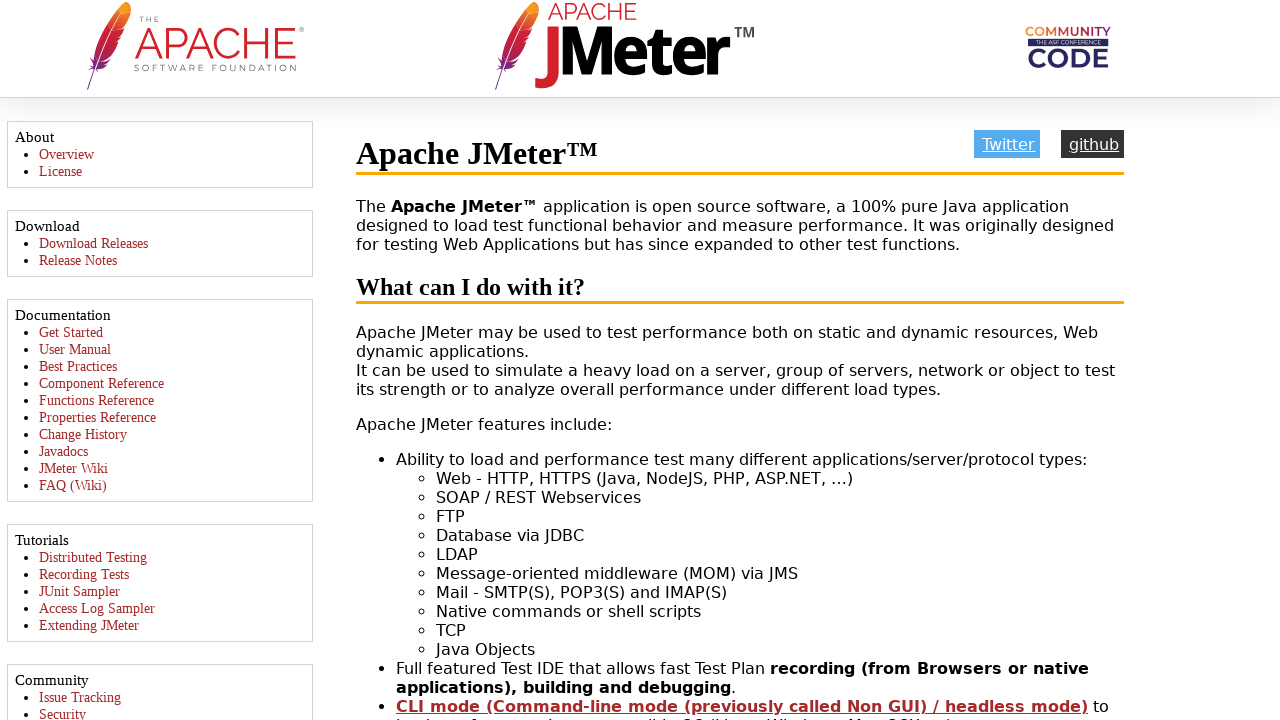

Closed the opened tab
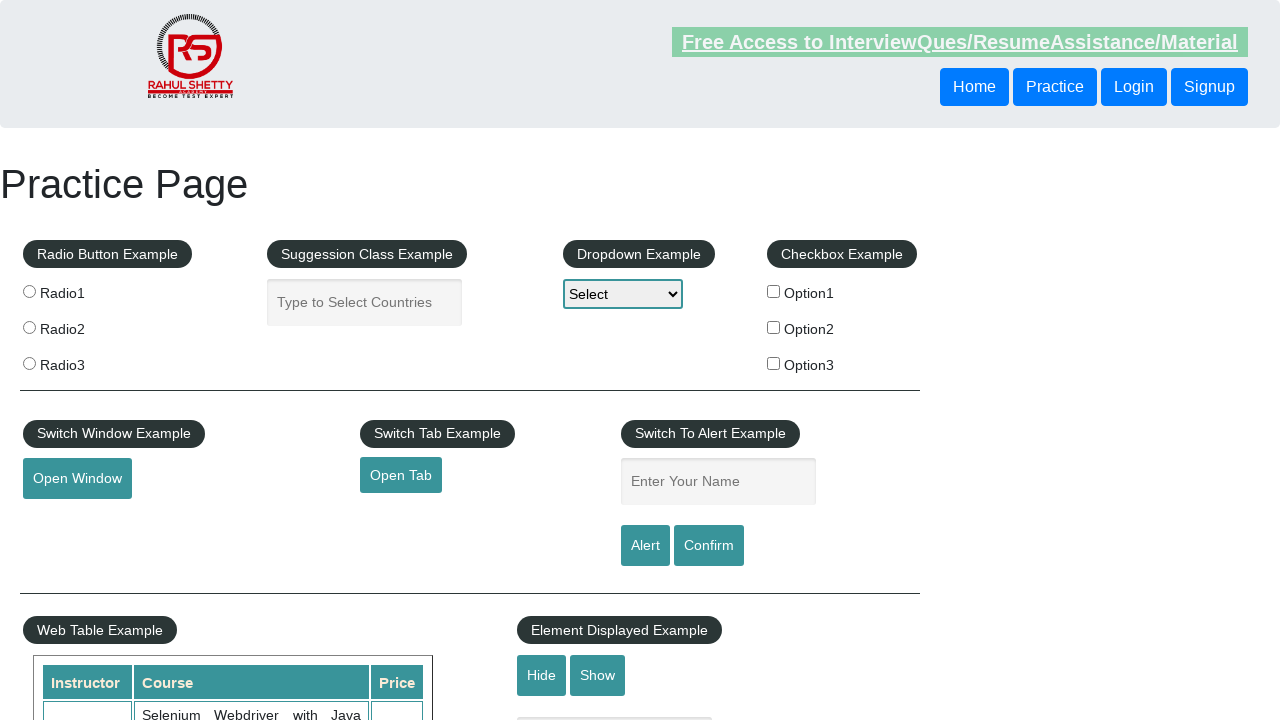

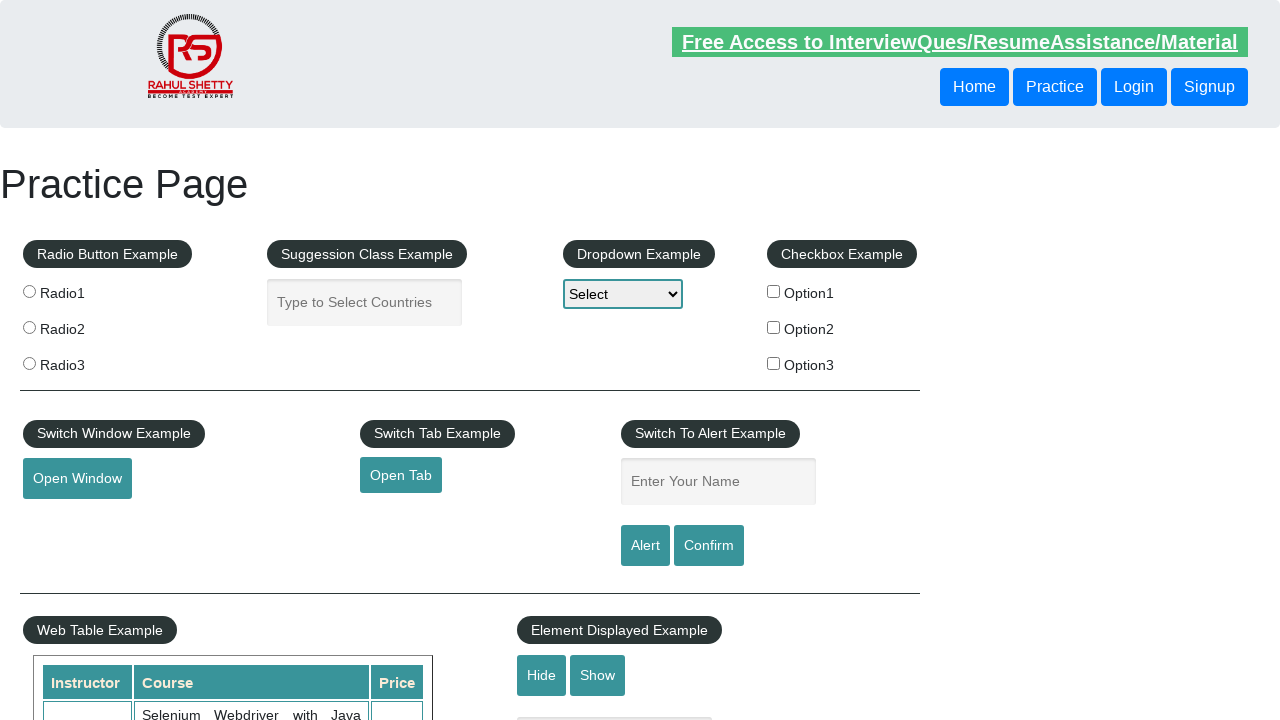